Verifies the website heading text matches "Welcome to Alchemy Jobs" and scrolls the page slightly

Starting URL: https://alchemy.hguy.co/jobs

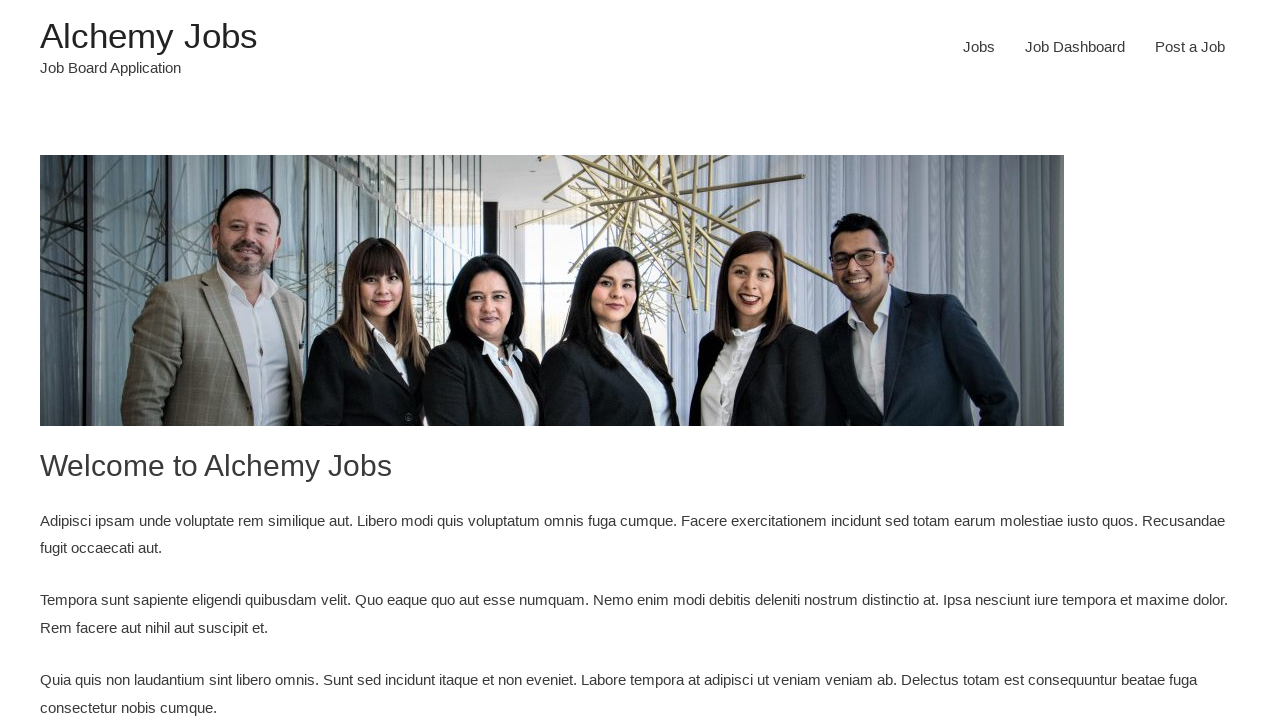

Navigated to https://alchemy.hguy.co/jobs
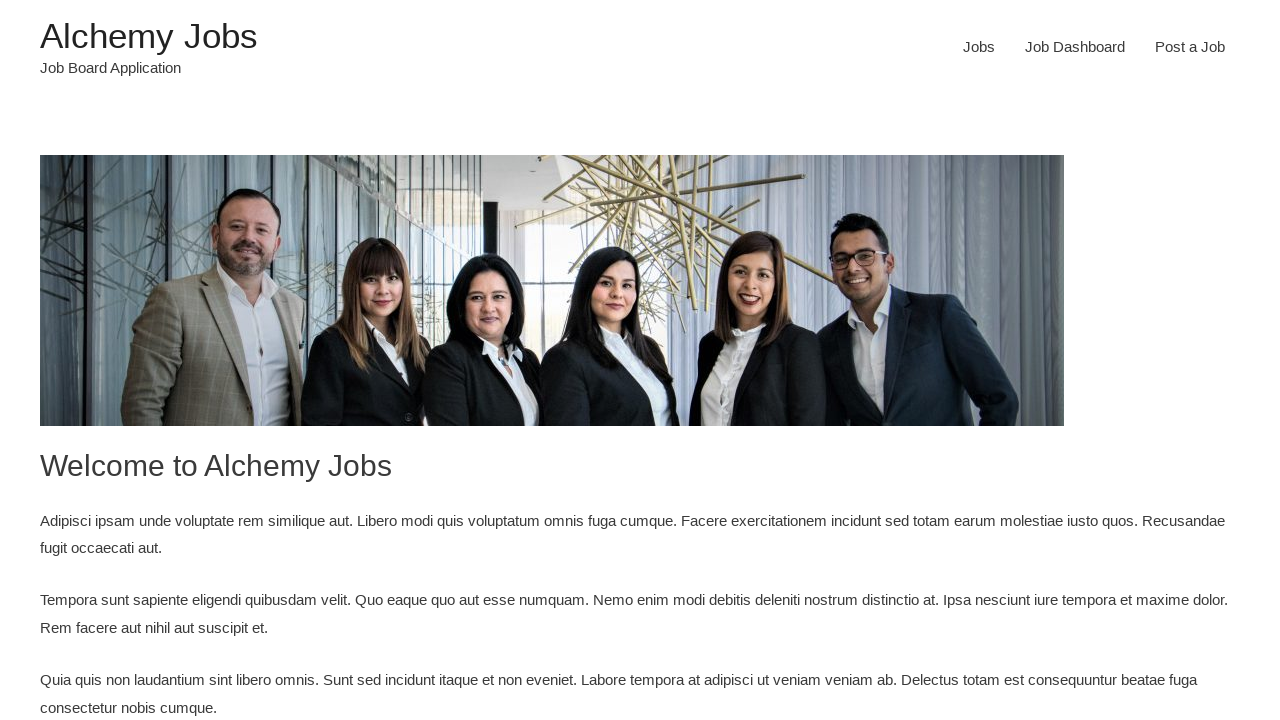

Retrieved heading text from page
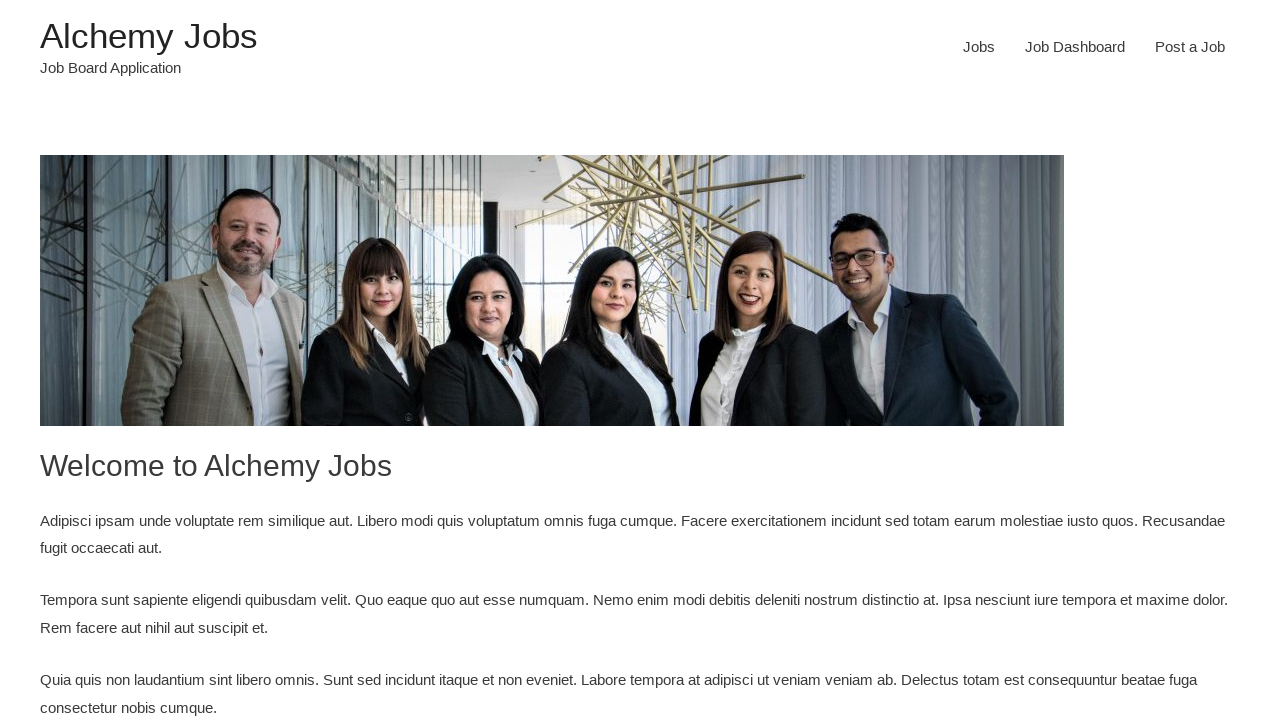

Scrolled page down by 100 pixels
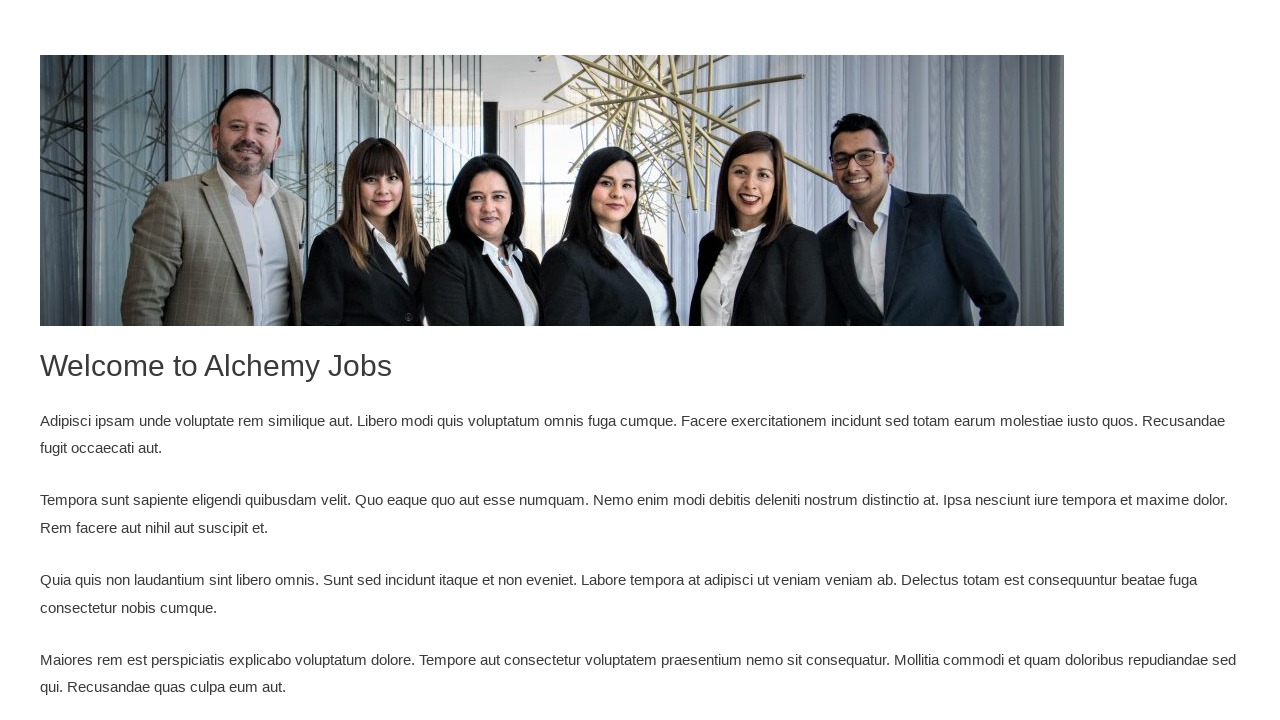

Verified heading text matches 'Welcome to Alchemy Jobs'
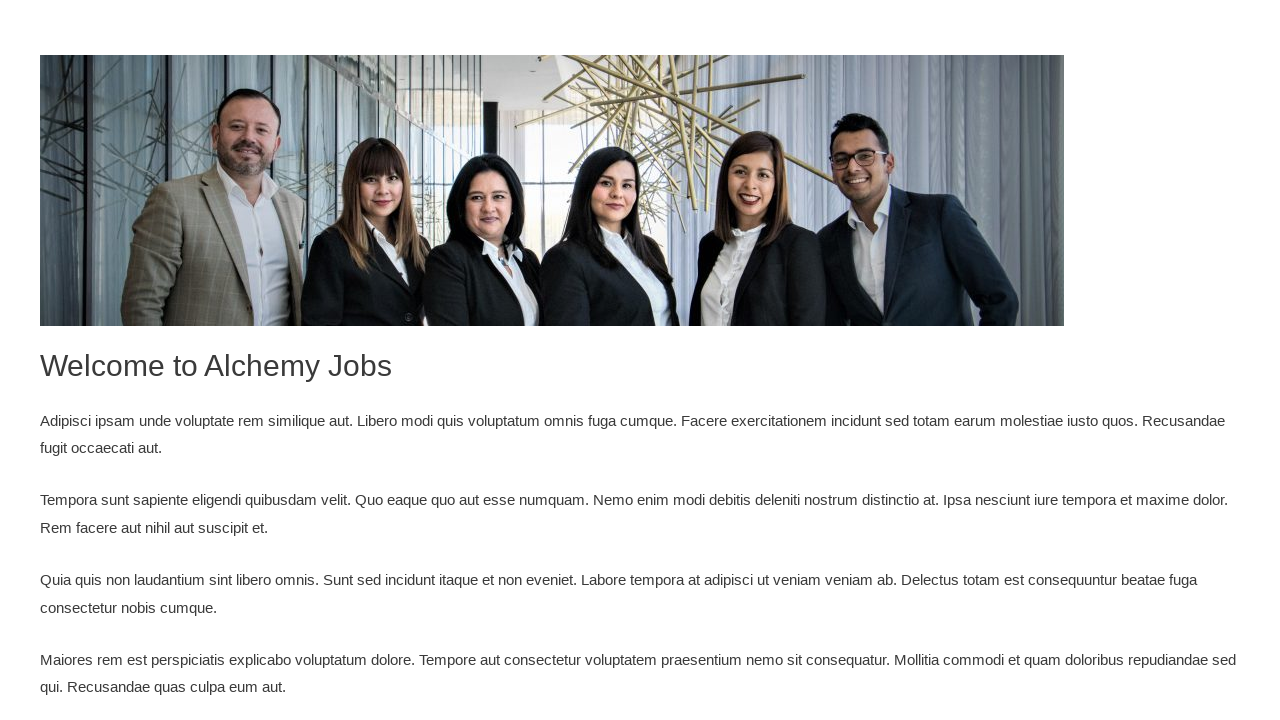

Printed heading text: Welcome to Alchemy Jobs
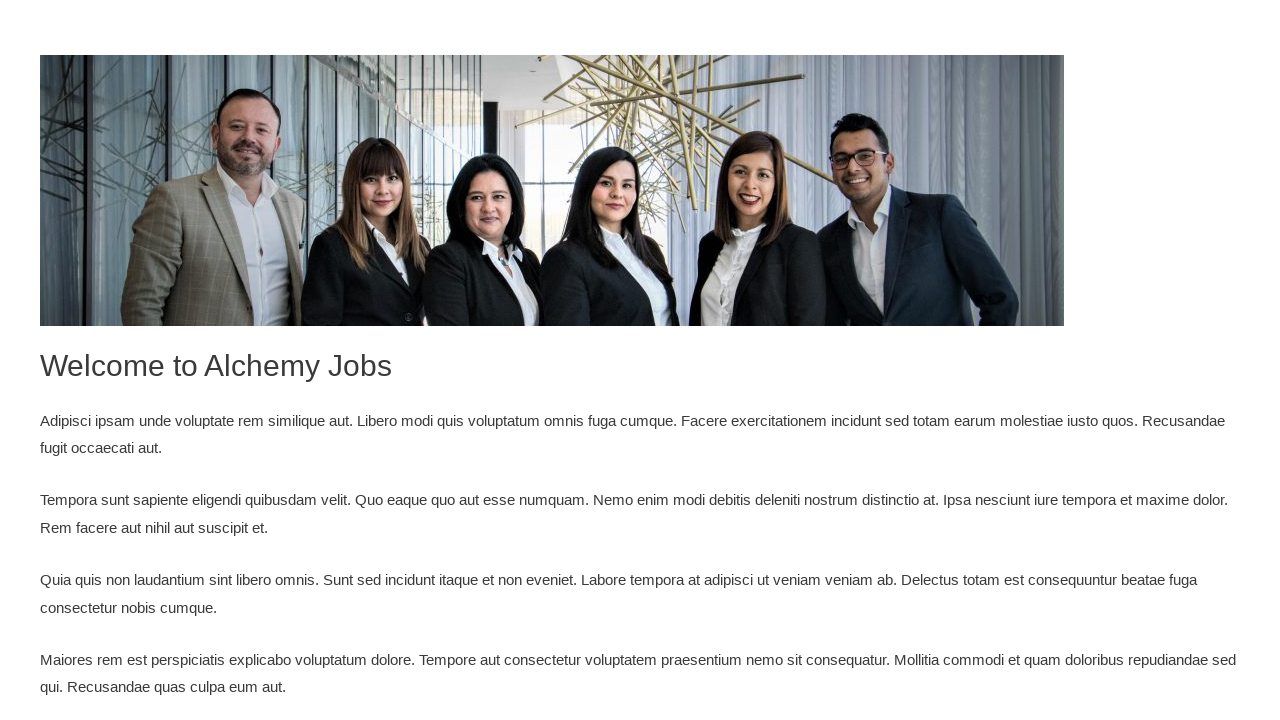

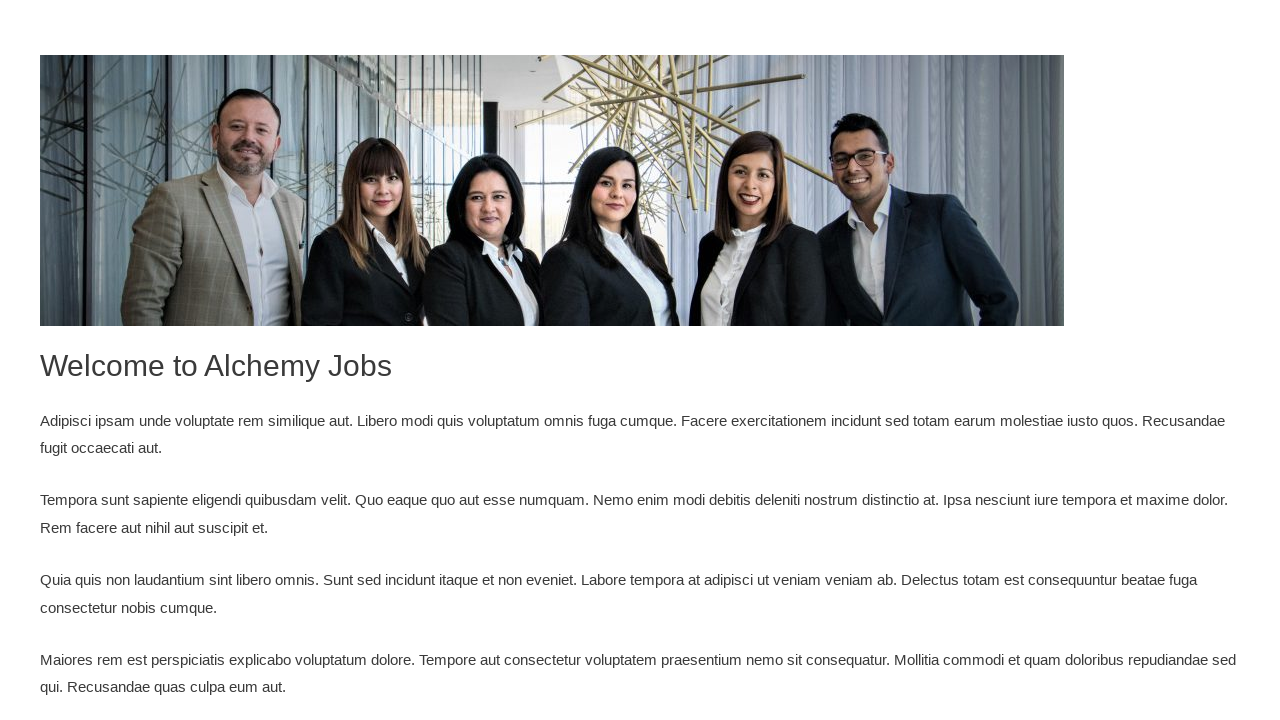